Navigates to the Neostox homepage and waits for the page to load

Starting URL: https://neostox.com/

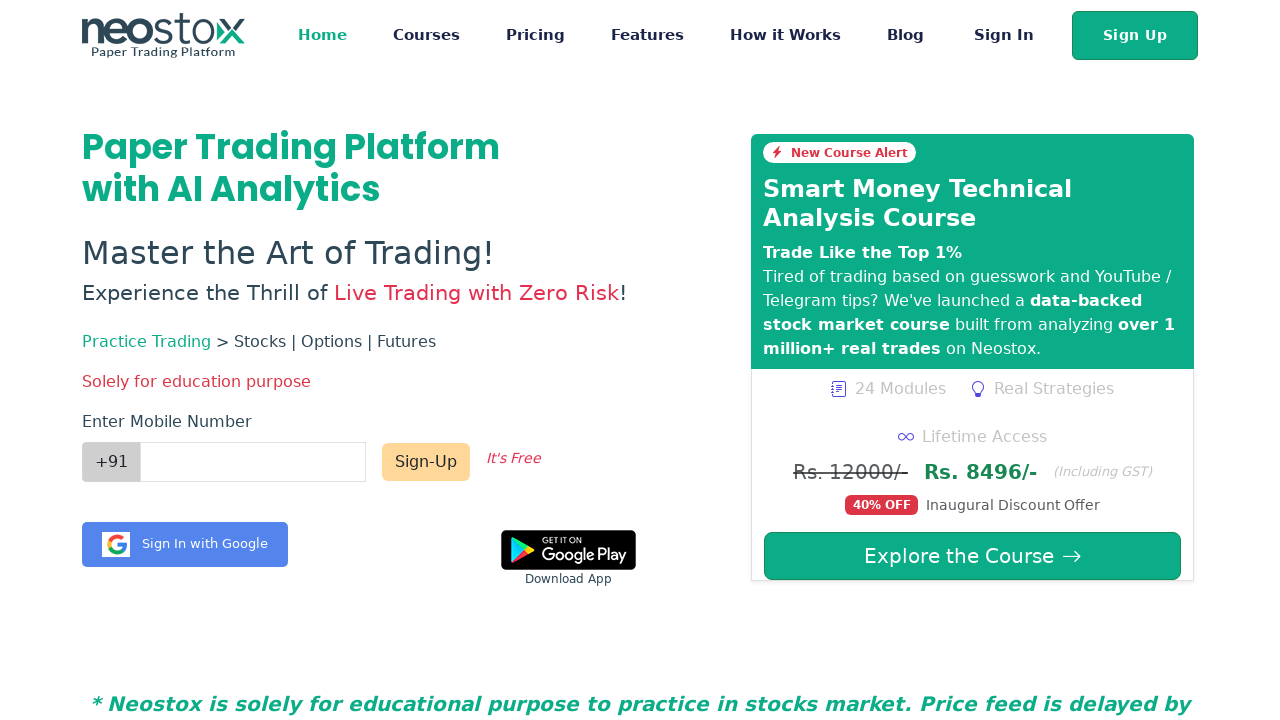

Navigated to Neostox homepage
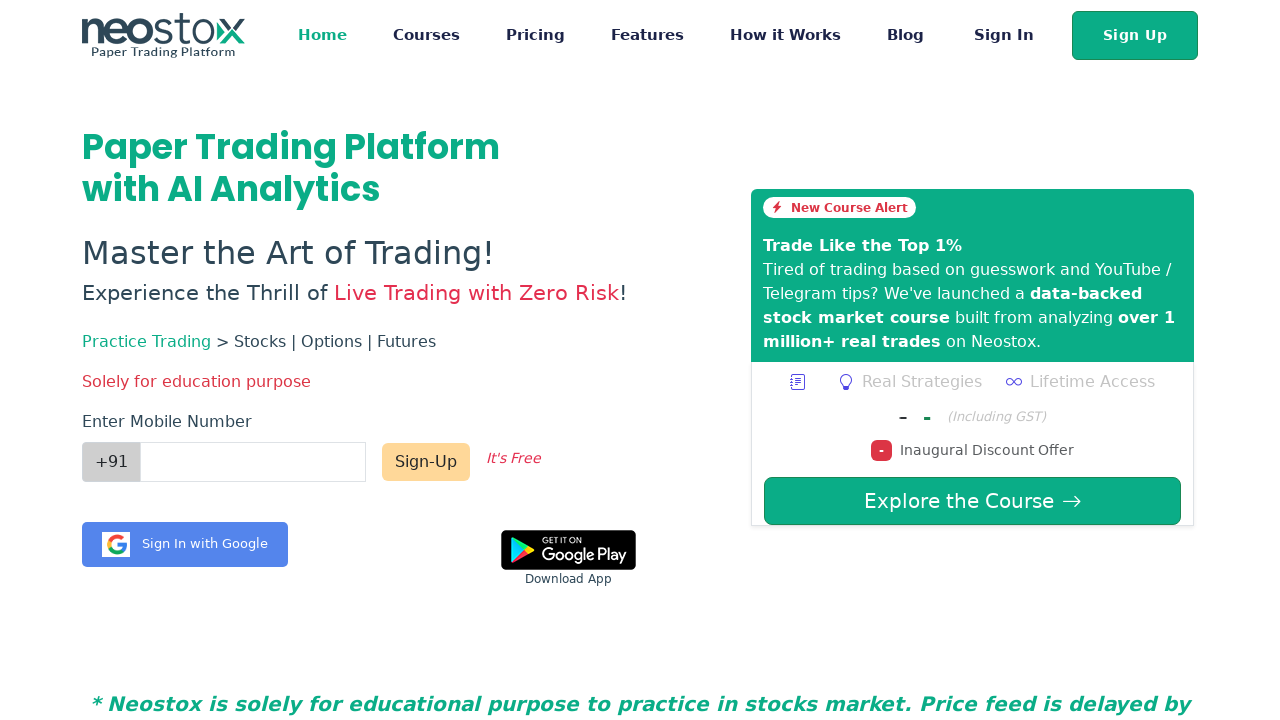

Waited for page to load (domcontentloaded)
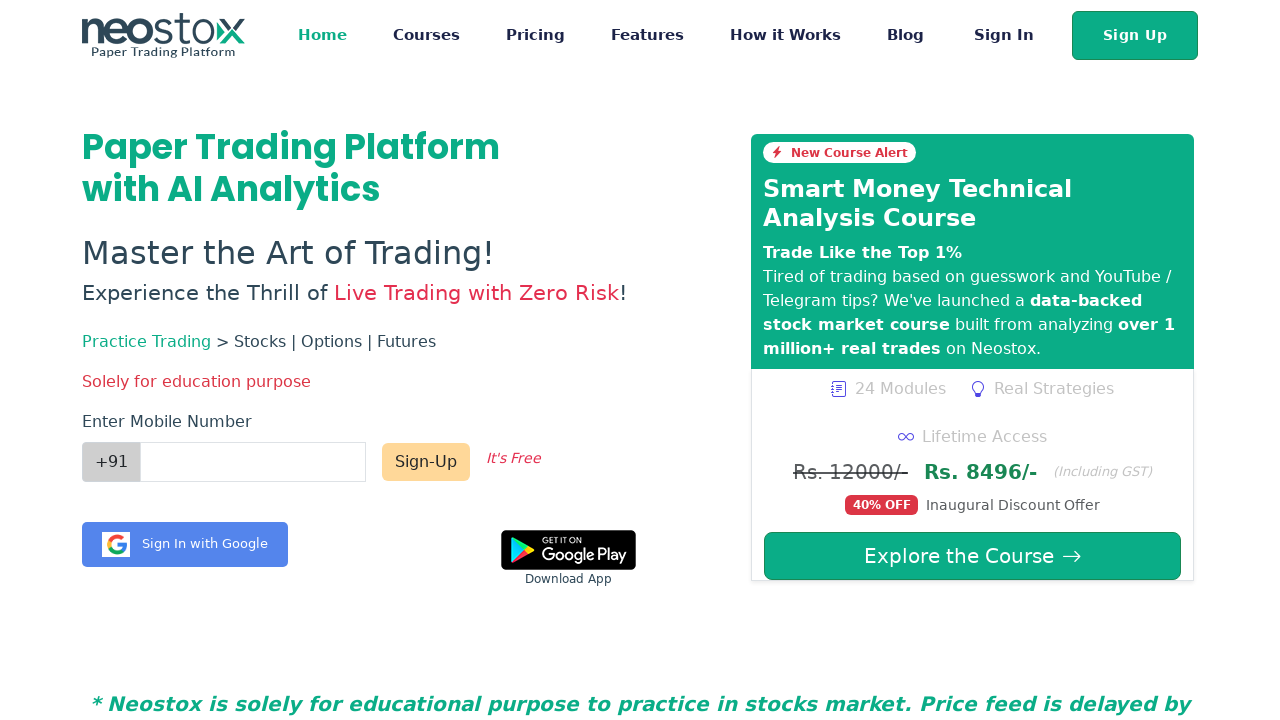

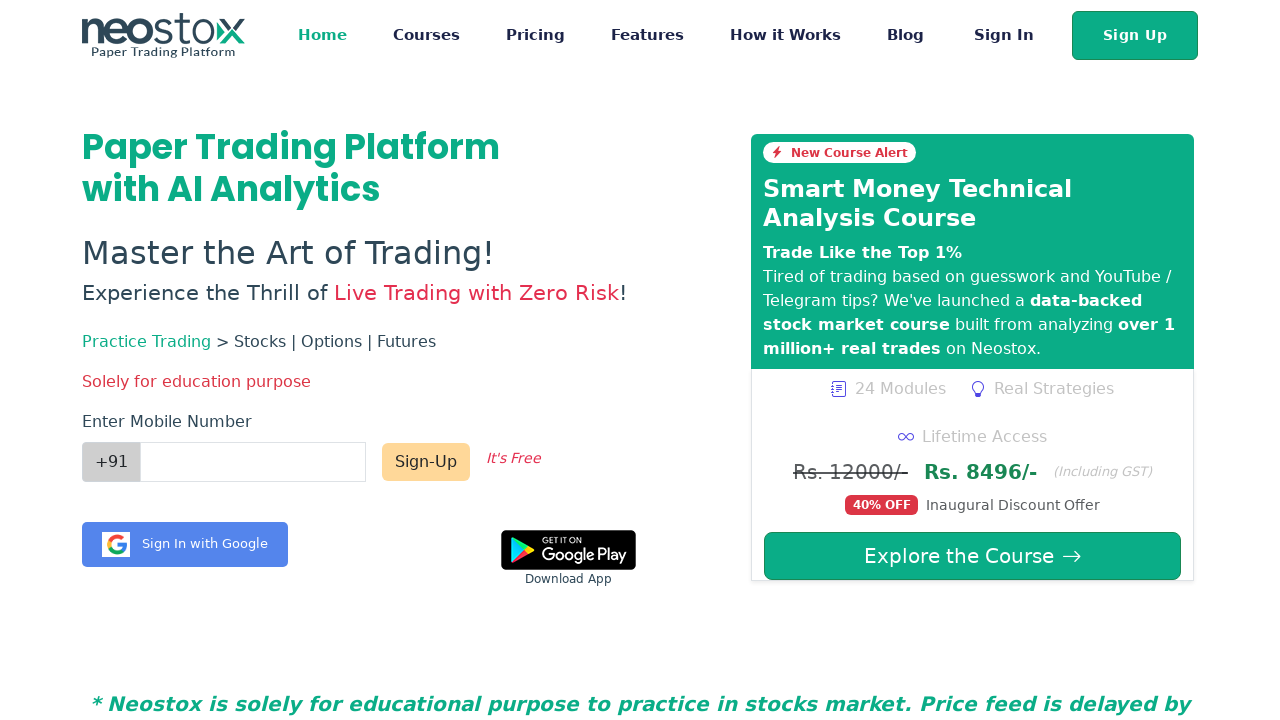